Tests a bubble-clicking game by waiting for bubble elements to appear, clicking all bubbles on the page, and verifying that the score counter reflects the correct number of bubbles clicked.

Starting URL: https://task1-bvckdxdkxw.now.sh/

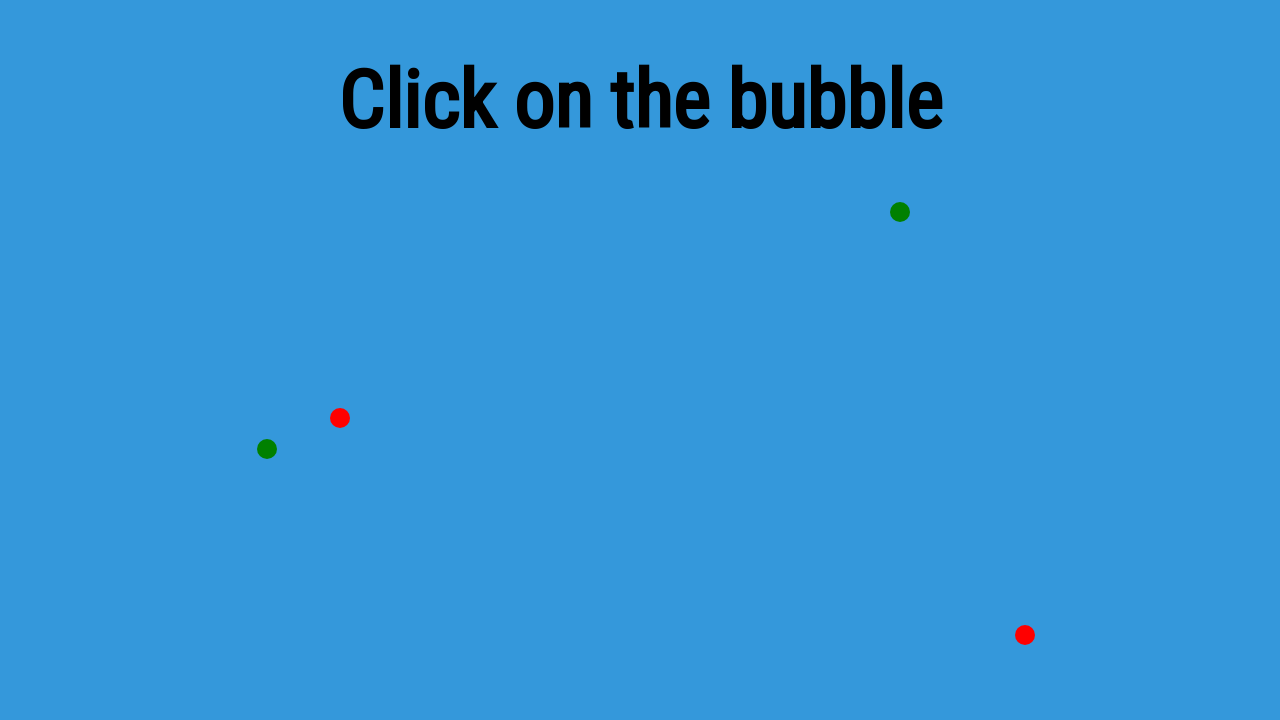

Navigated to bubble clicking game URL
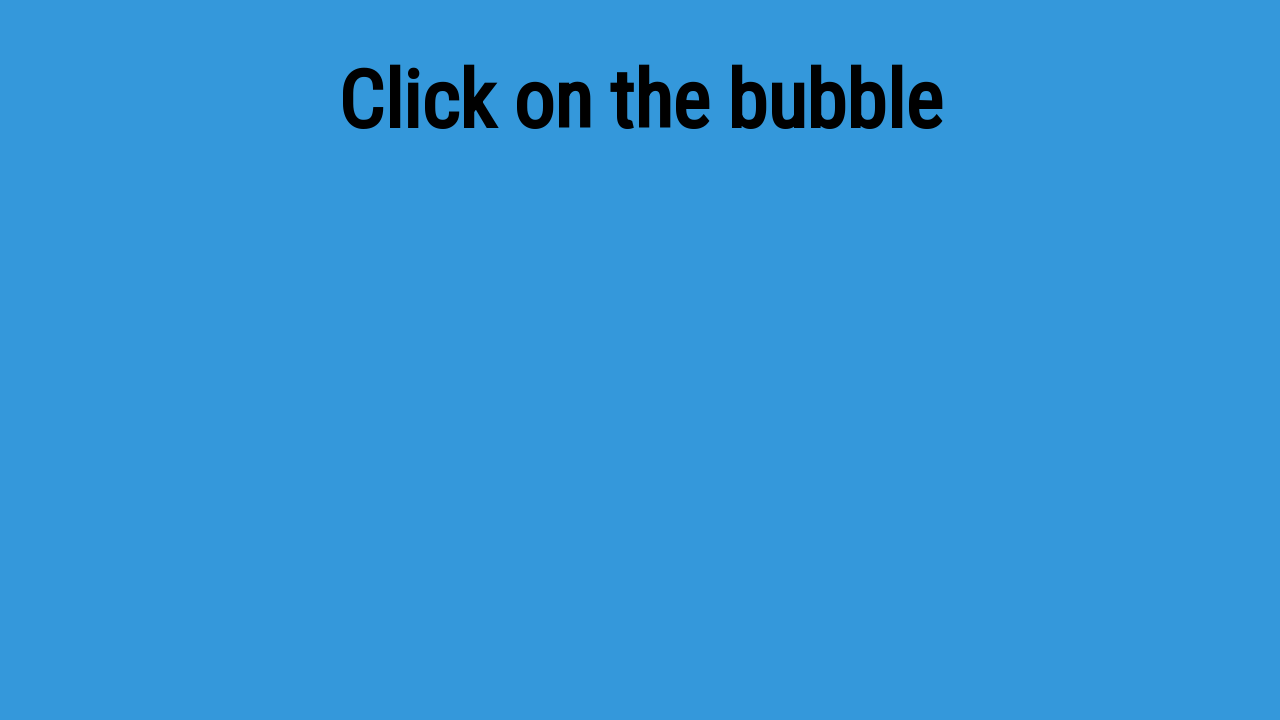

Bubbles appeared on the page
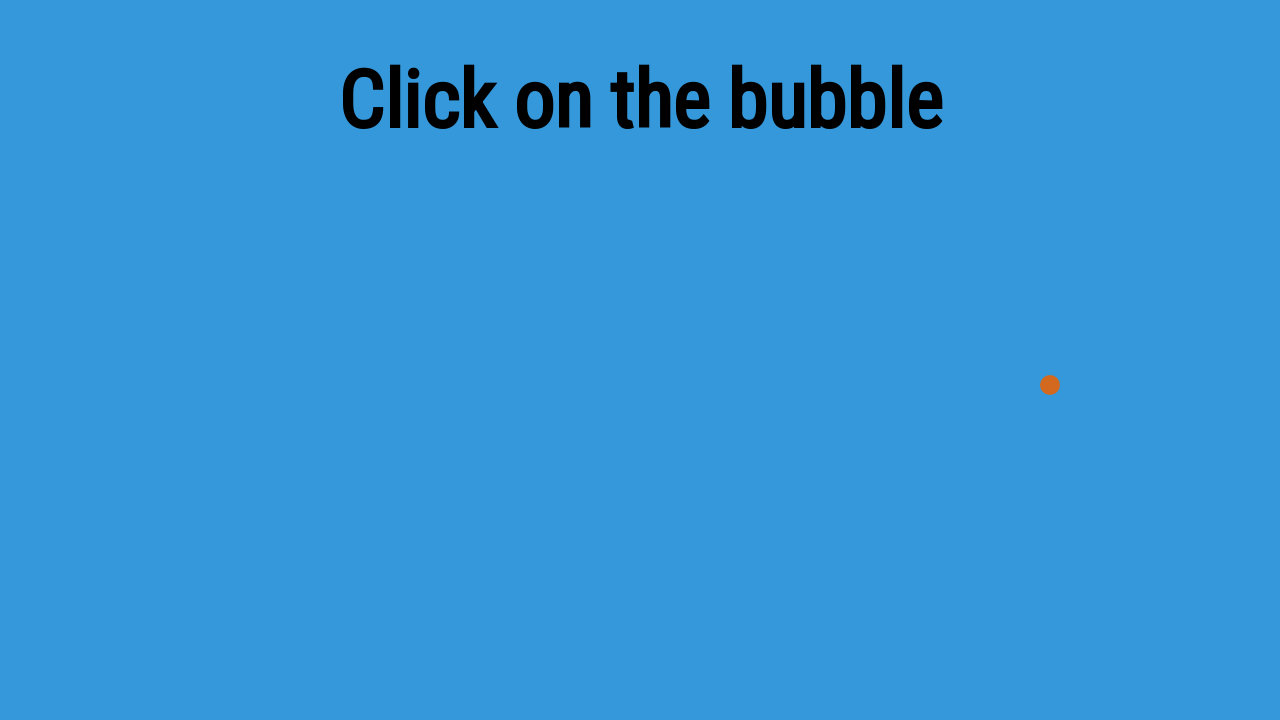

Waited for all bubbles to fully load
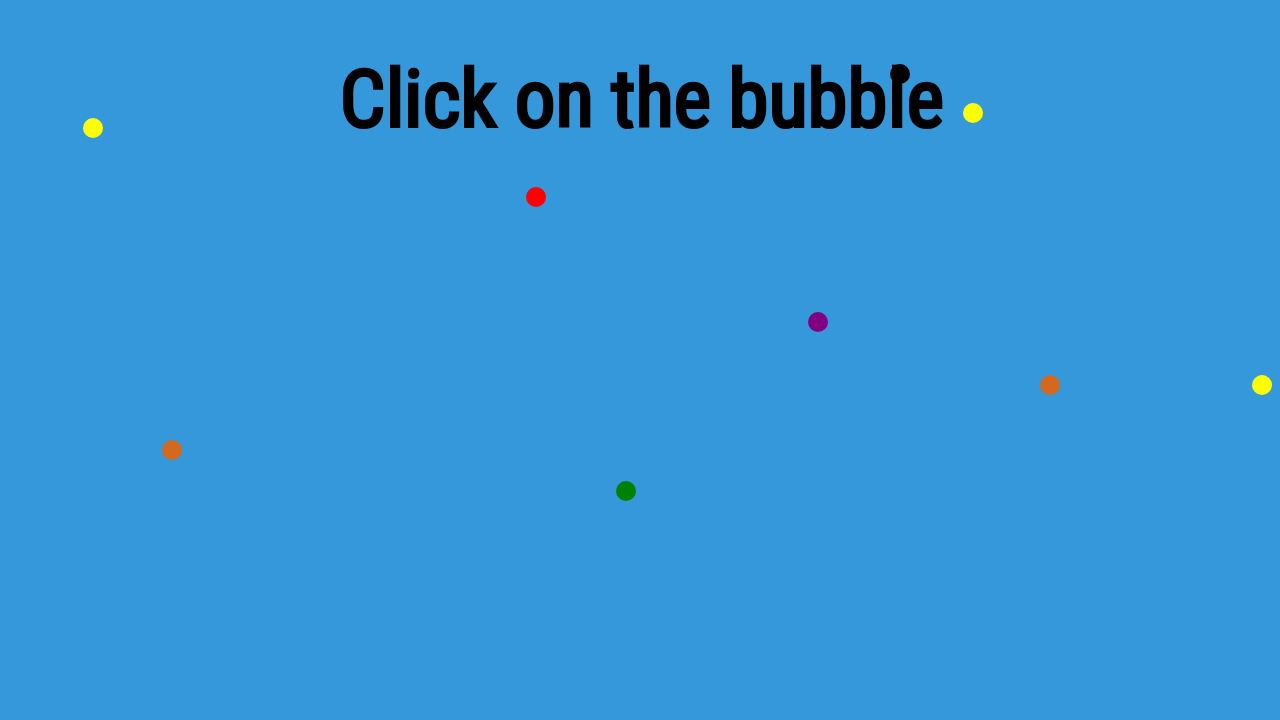

Found 10 bubbles on the page
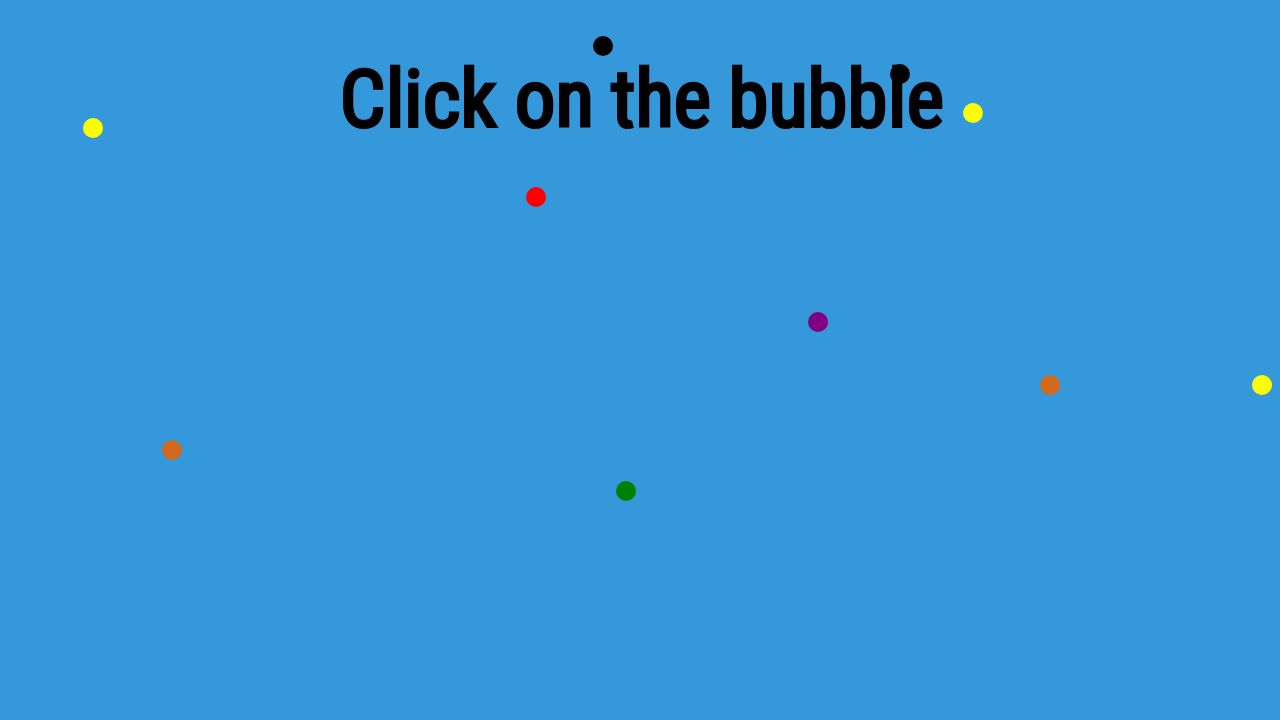

Clicked a bubble at (1050, 385) on .bubble >> nth=0
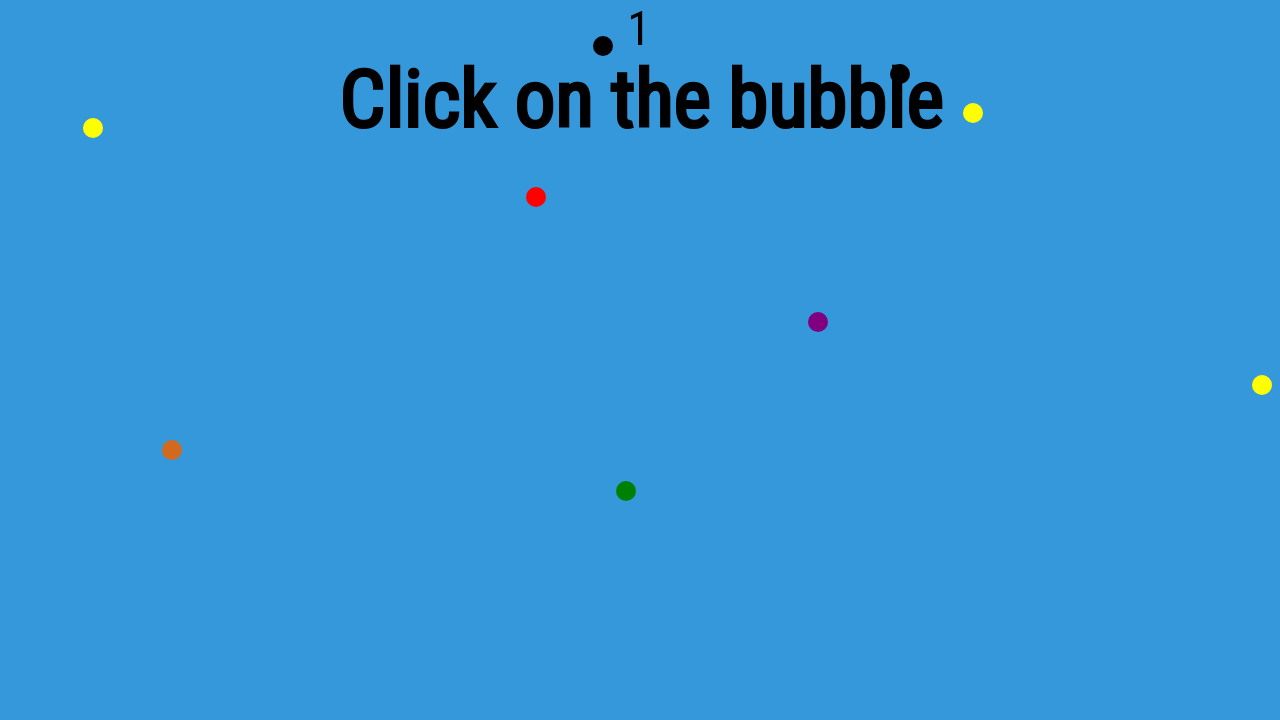

Clicked a bubble at (626, 491) on .bubble >> nth=1
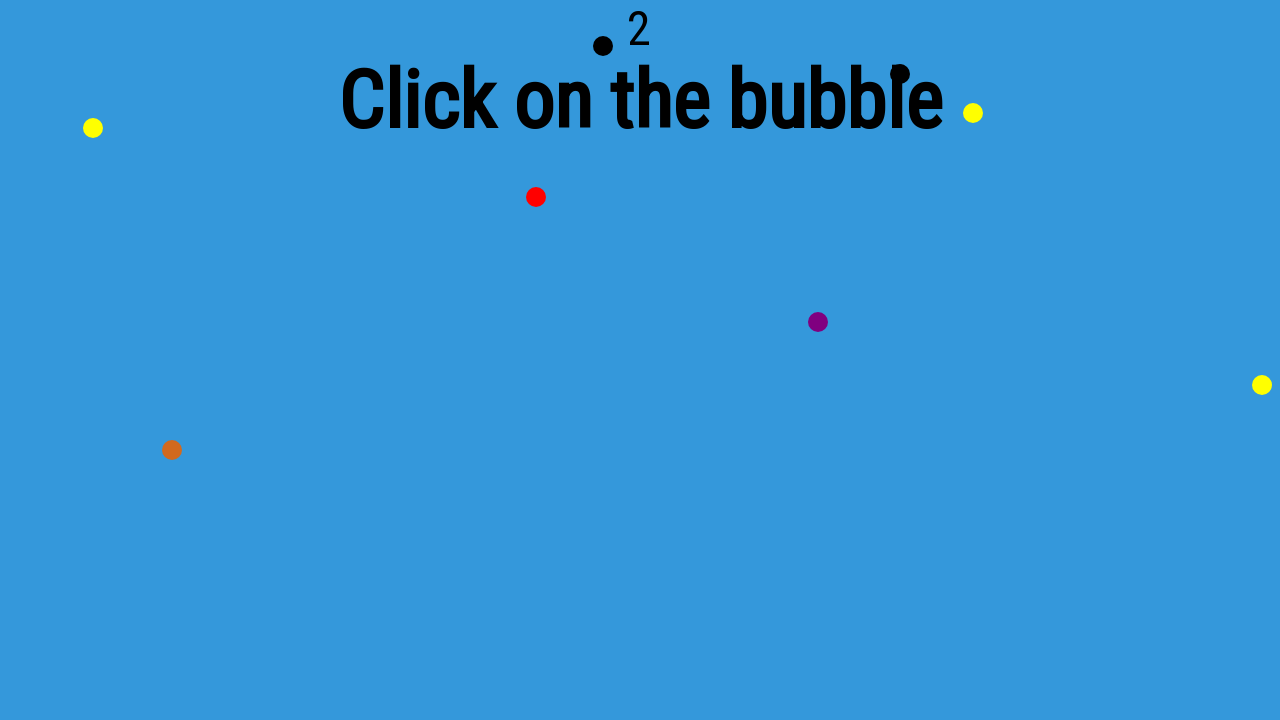

Clicked a bubble at (536, 197) on .bubble >> nth=2
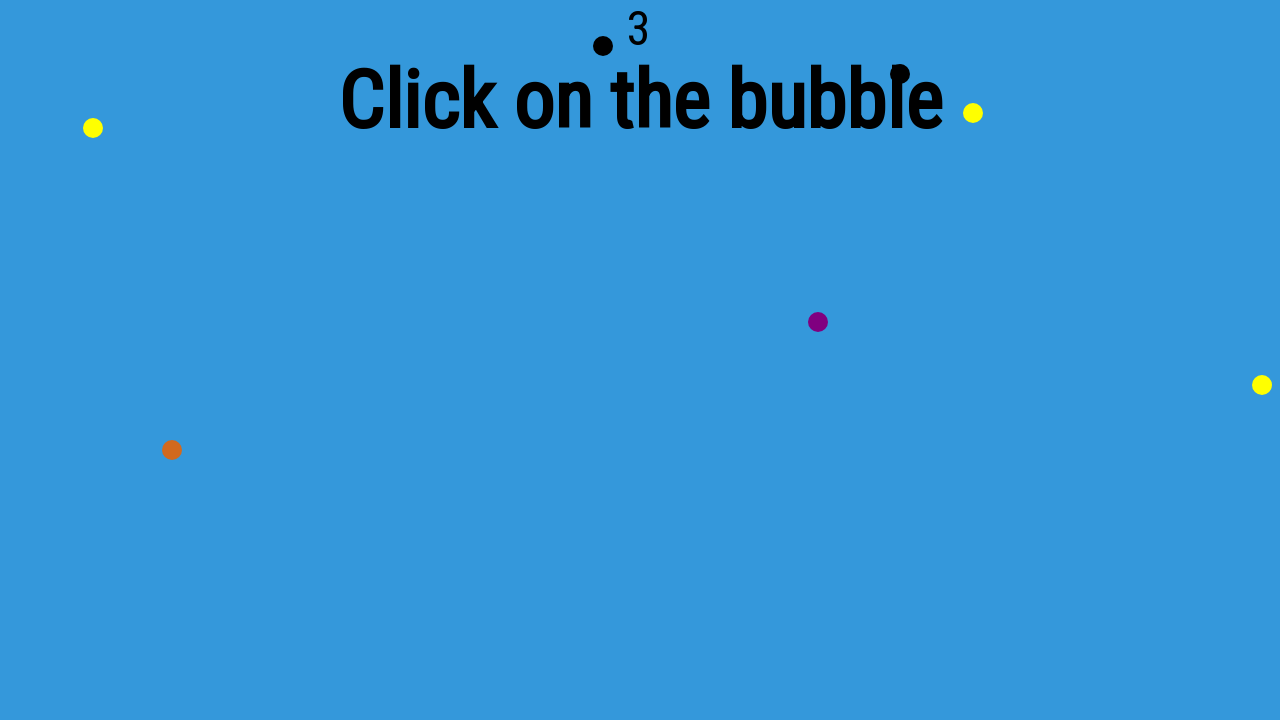

Clicked a bubble at (818, 322) on .bubble >> nth=3
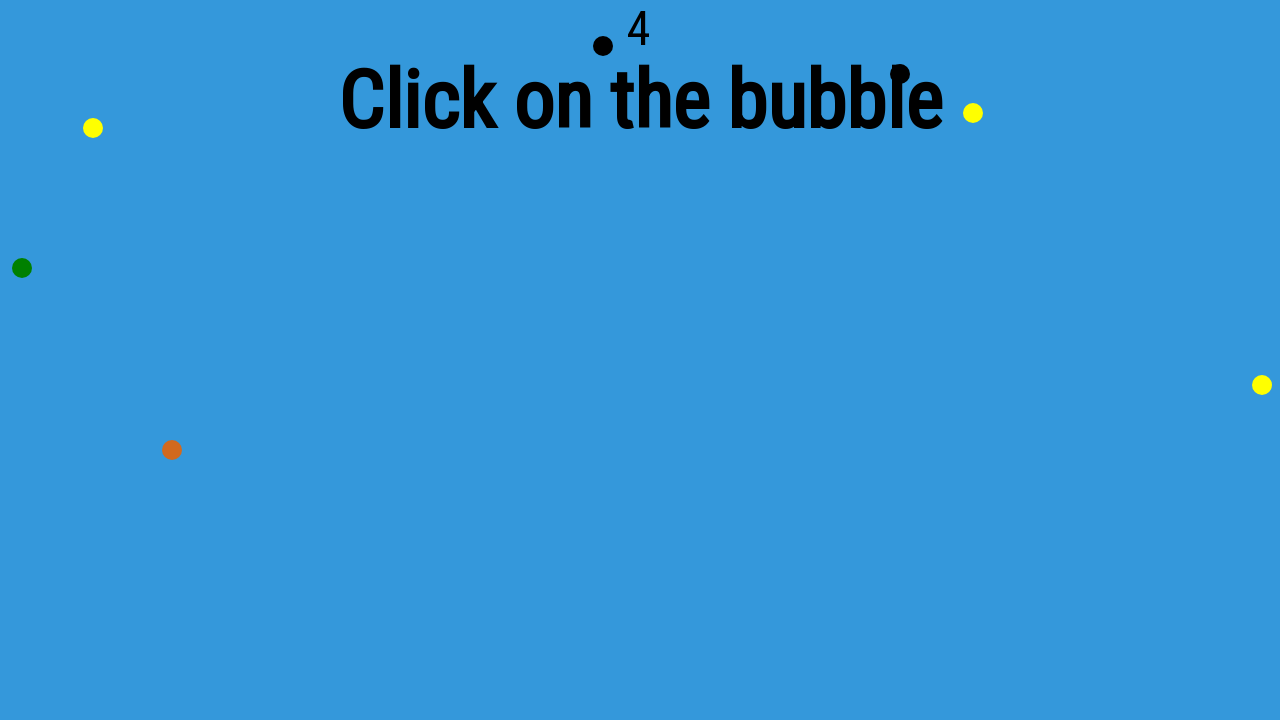

Clicked a bubble at (172, 450) on .bubble >> nth=4
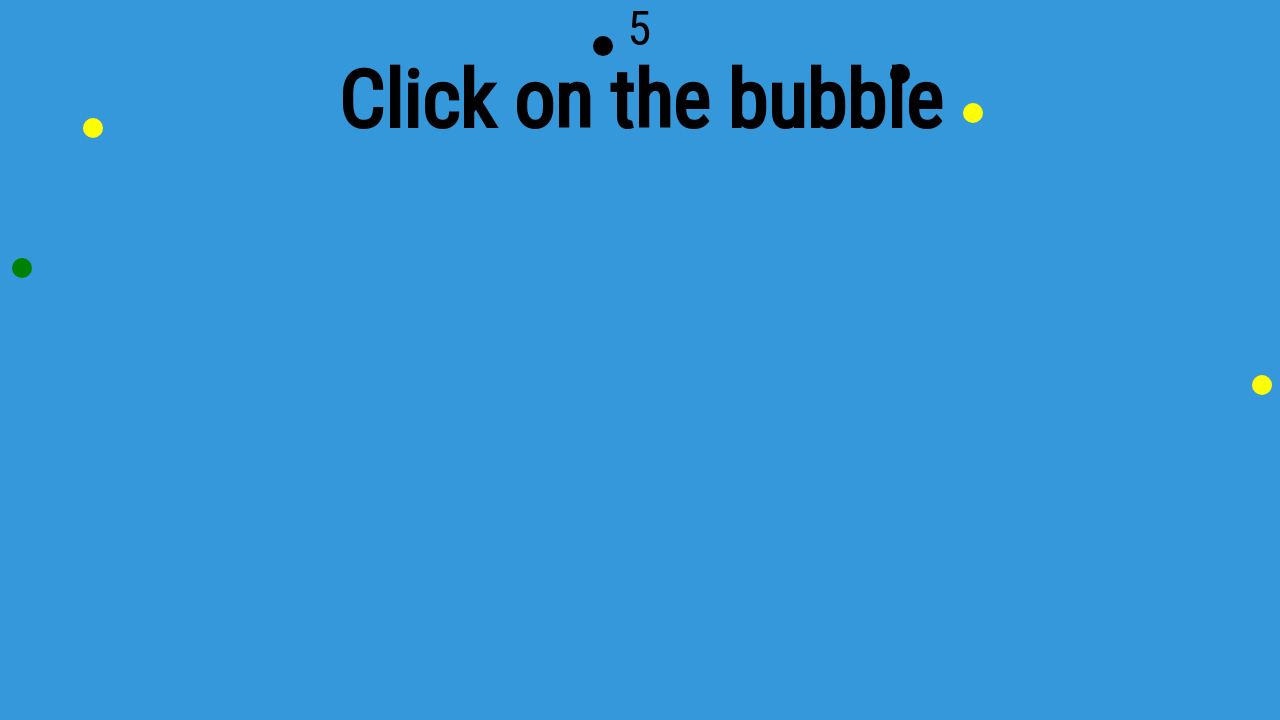

Clicked a bubble at (22, 268) on .bubble >> nth=5
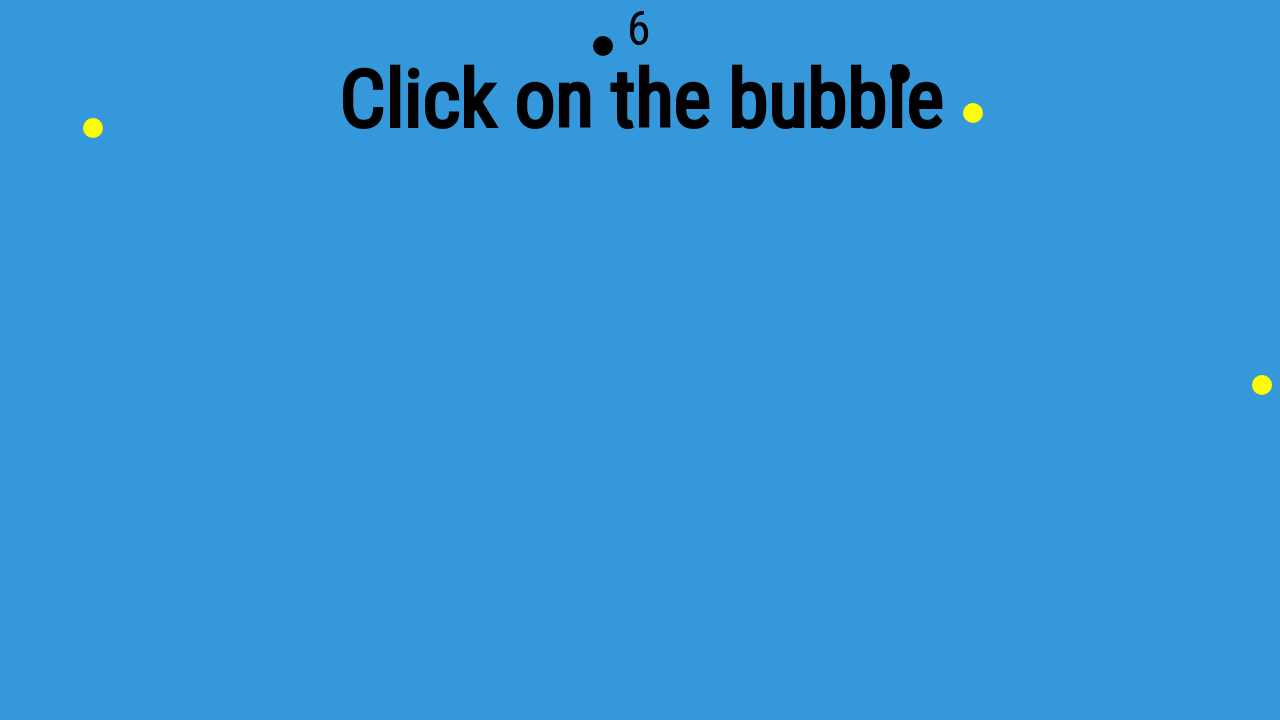

Clicked a bubble at (1270, 643) on .bubble >> nth=6
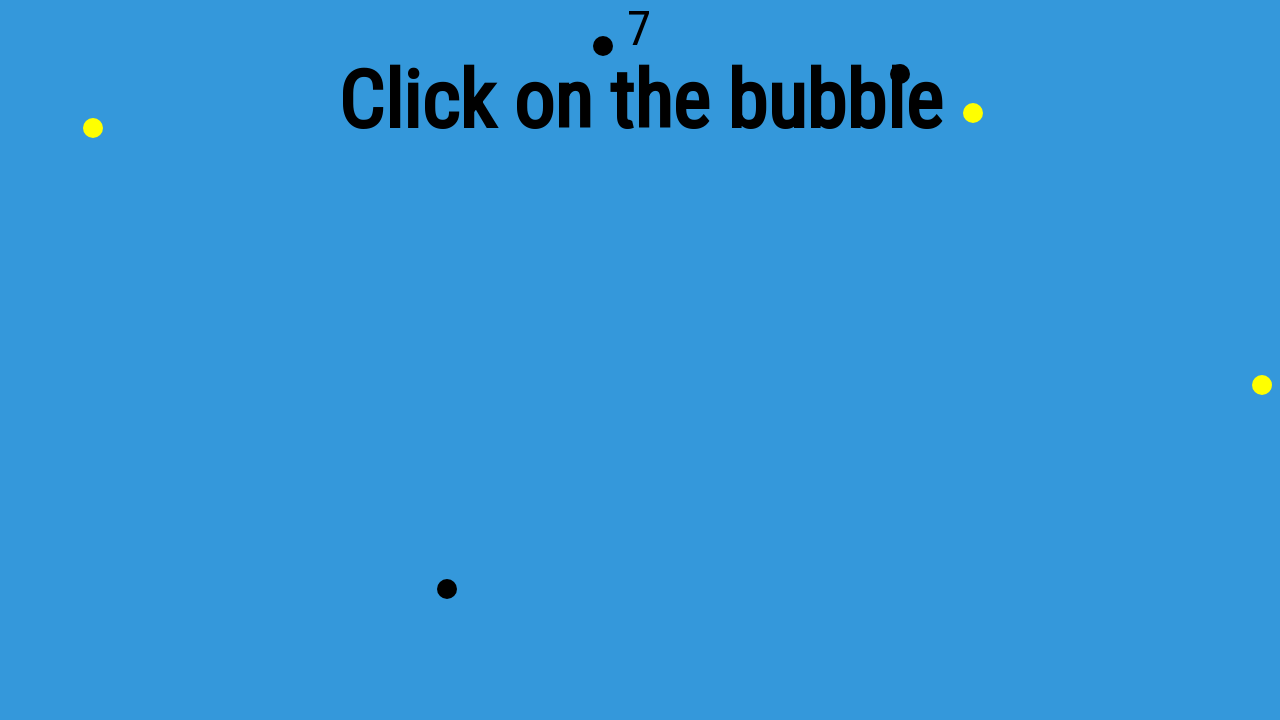

Clicked a bubble at (548, 14) on .bubble >> nth=7
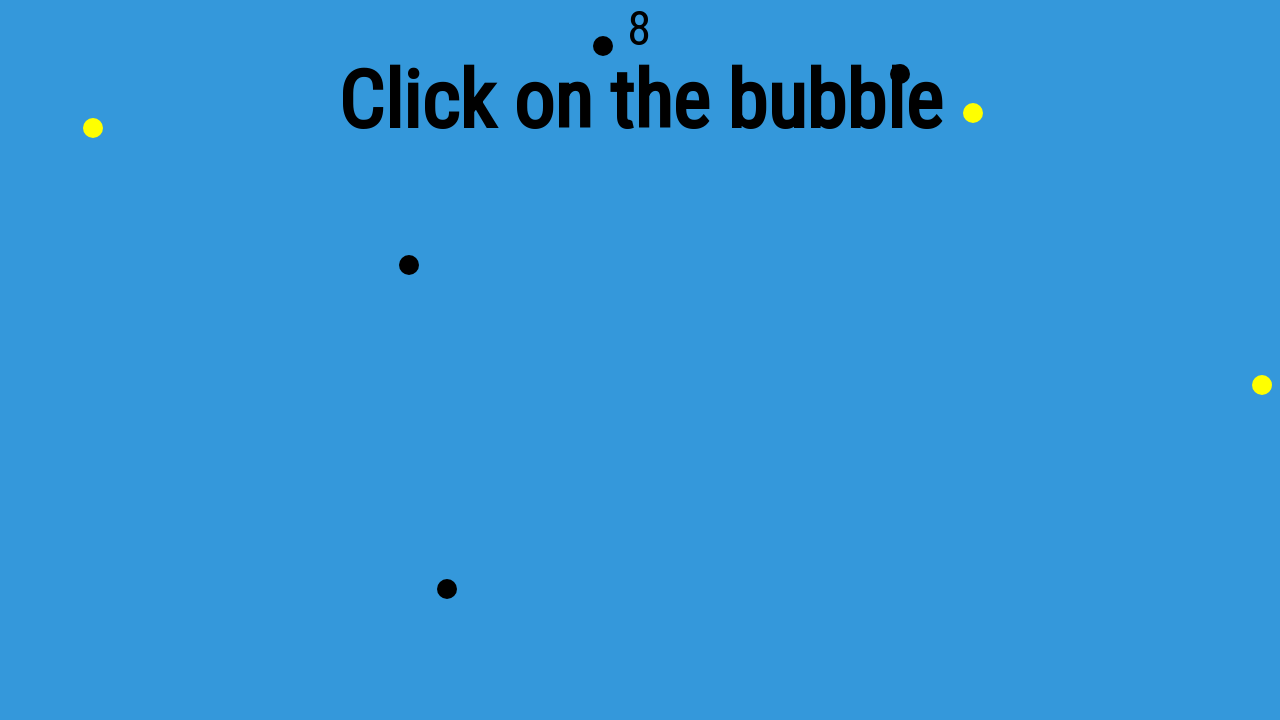

Clicked a bubble at (116, 474) on .bubble >> nth=8
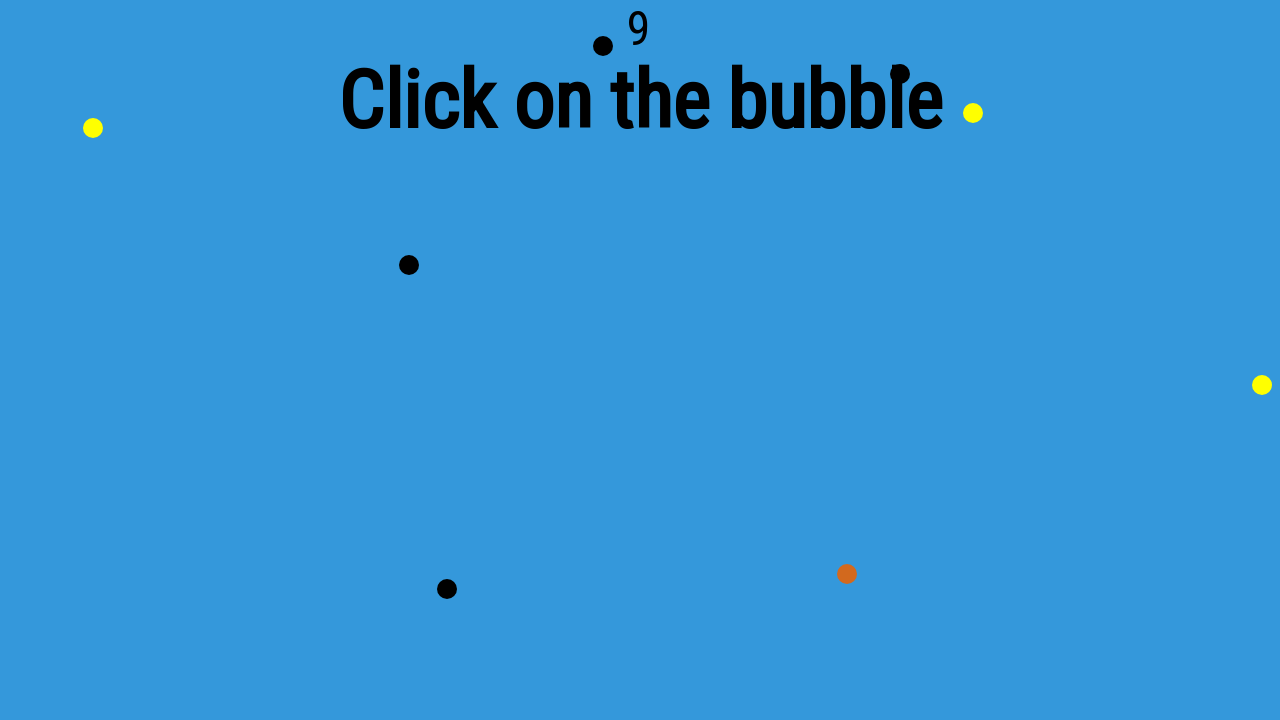

Clicked a bubble at (853, 241) on .bubble >> nth=9
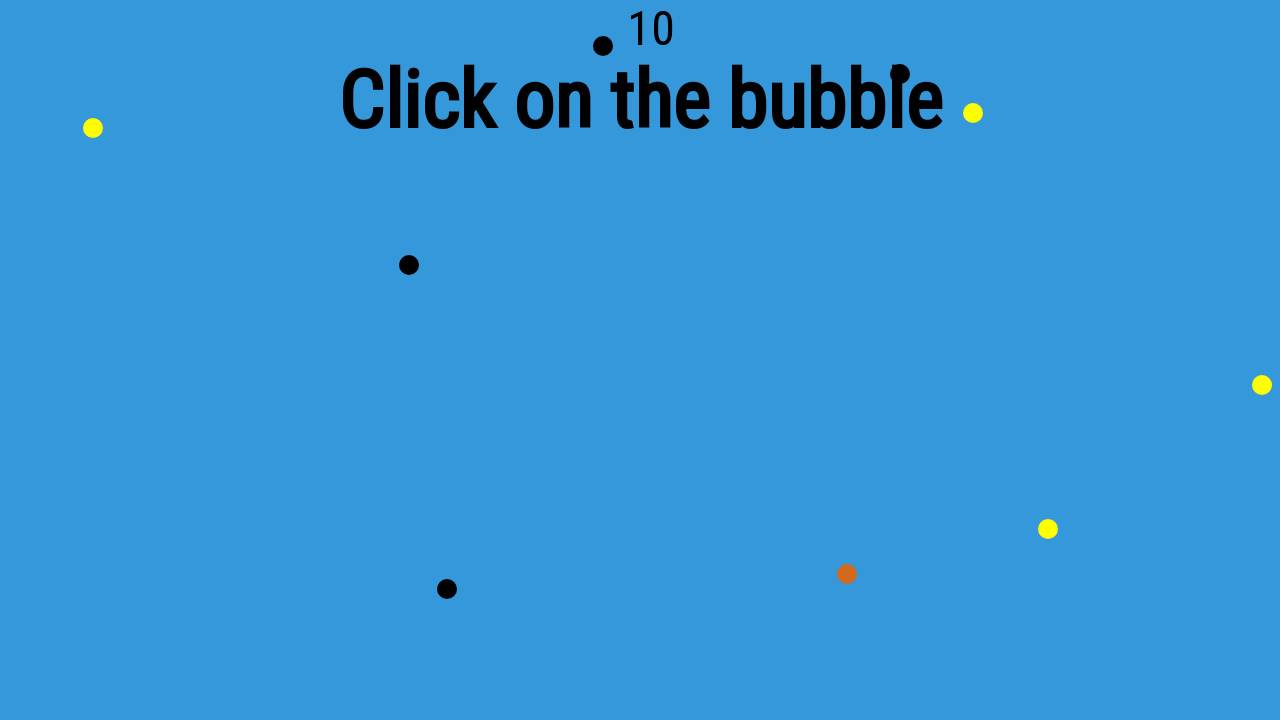

Retrieved score text: 10
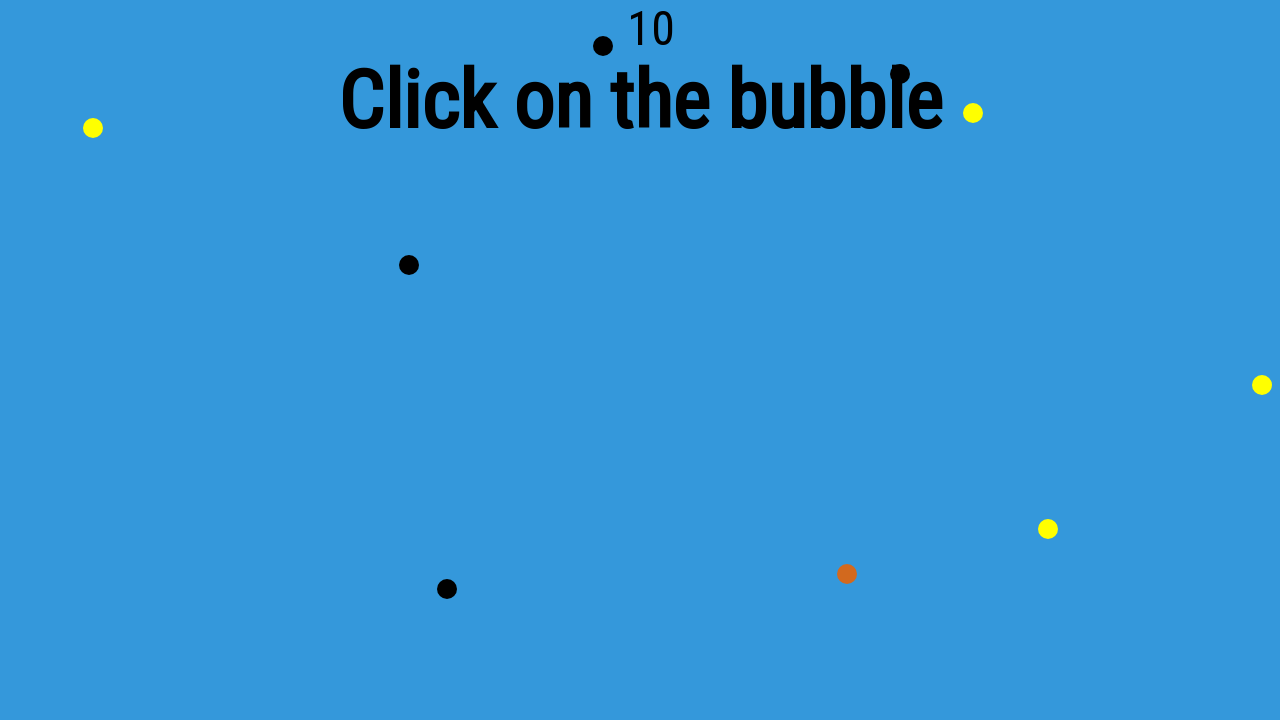

Verified score matches bubble count (10)
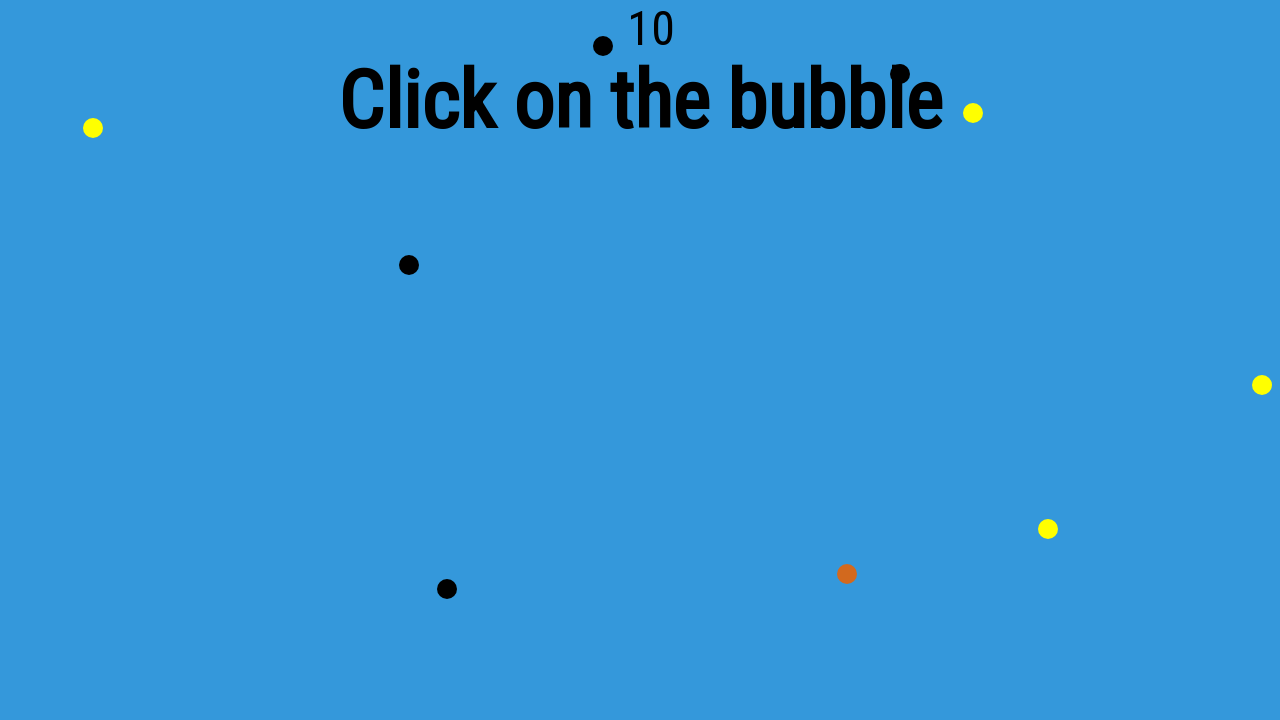

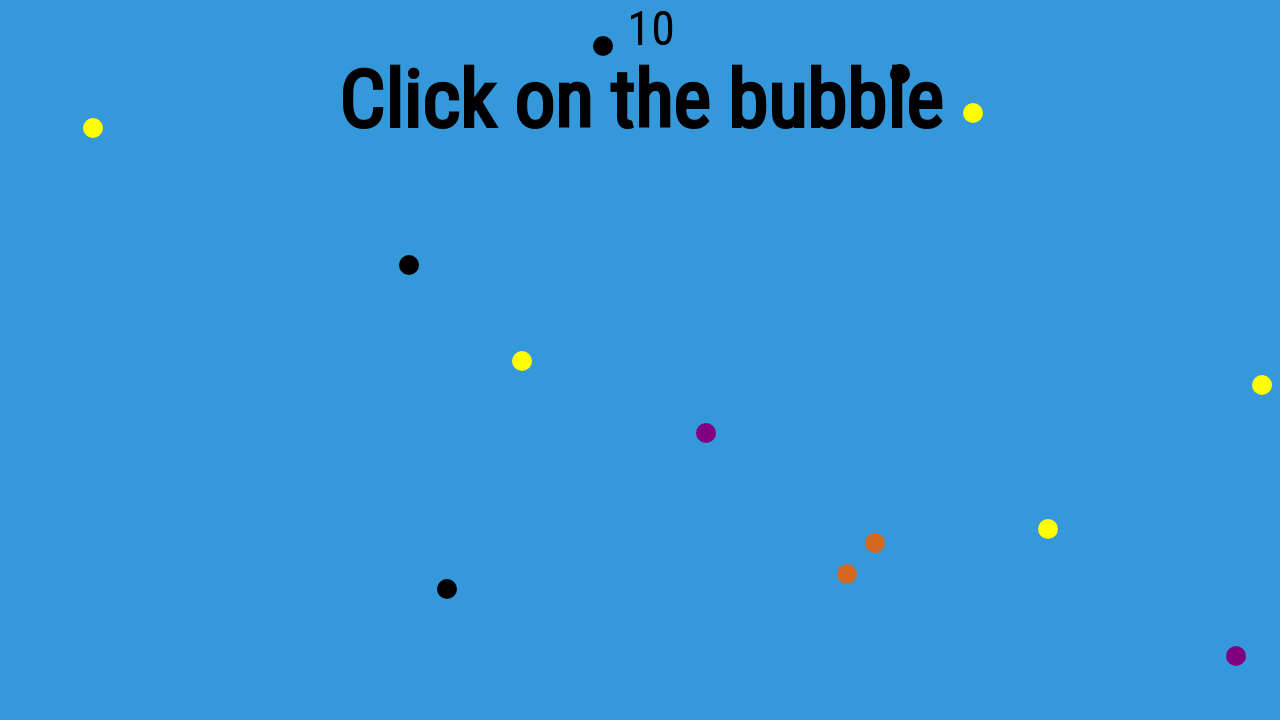